Tests that entered text is trimmed when editing a todo item

Starting URL: https://demo.playwright.dev/todomvc

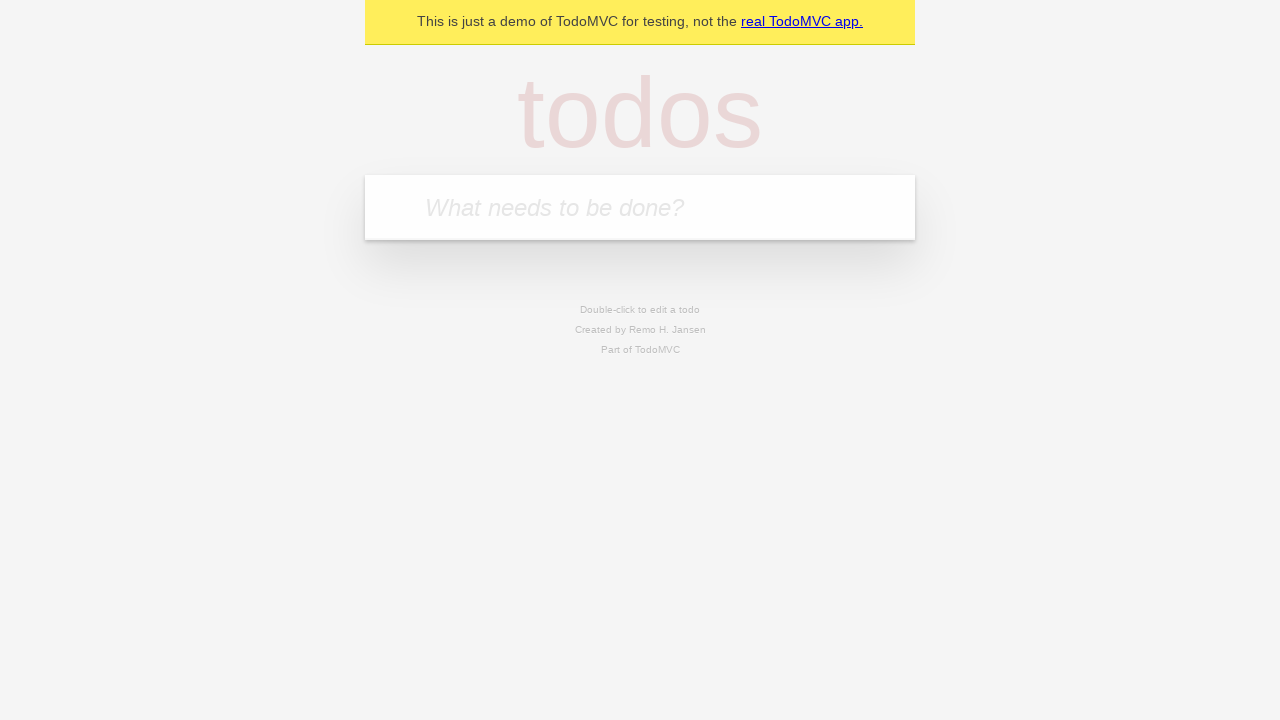

Filled todo input with 'buy some cheese' on internal:attr=[placeholder="What needs to be done?"i]
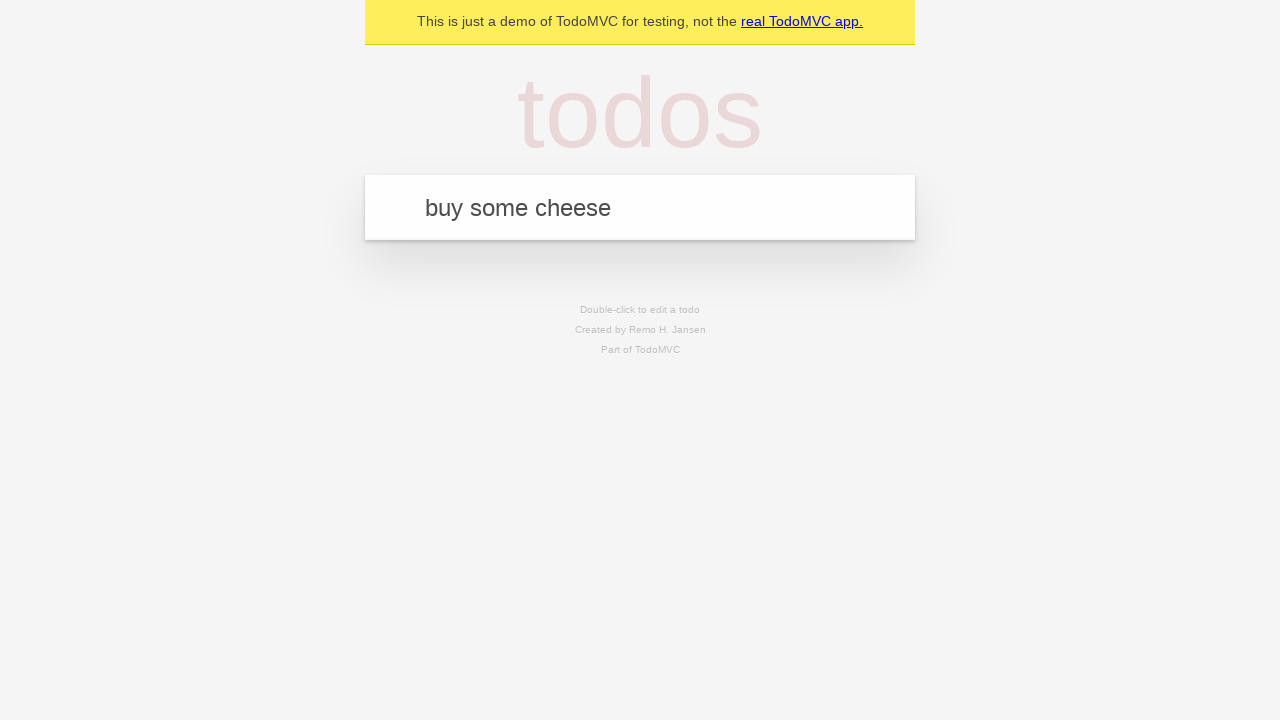

Pressed Enter to create first todo item on internal:attr=[placeholder="What needs to be done?"i]
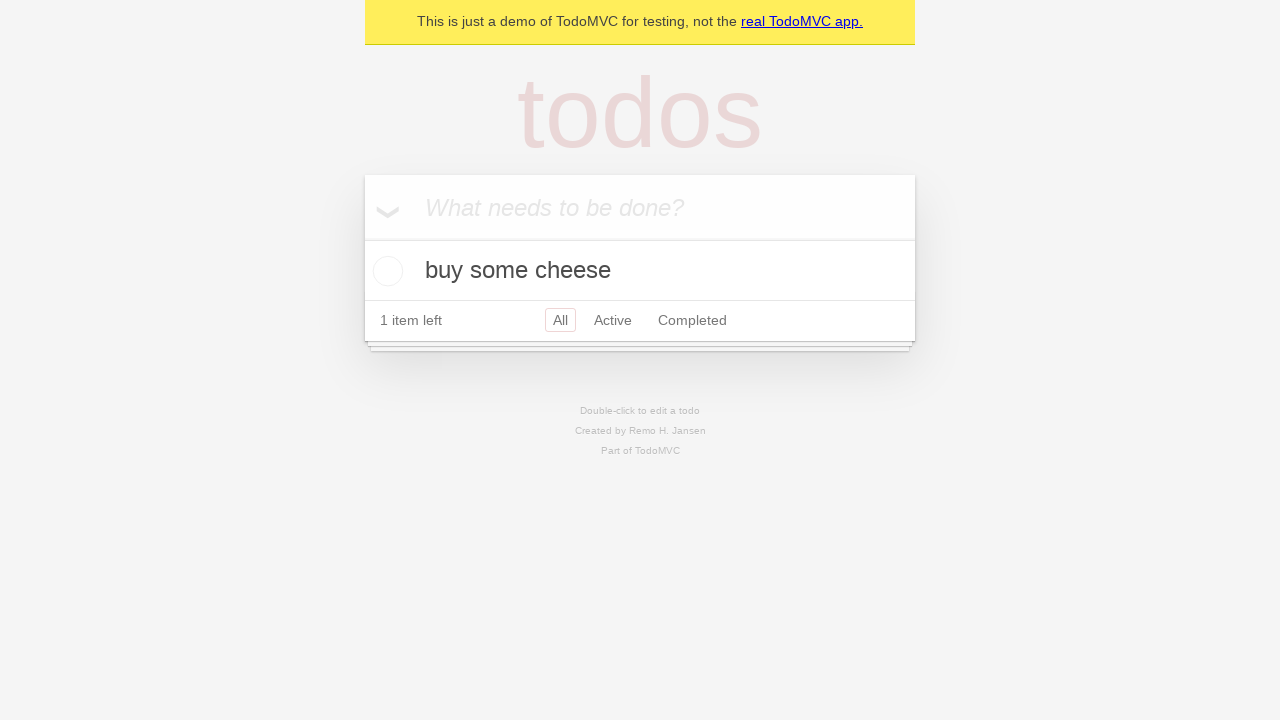

Filled todo input with 'feed the cat' on internal:attr=[placeholder="What needs to be done?"i]
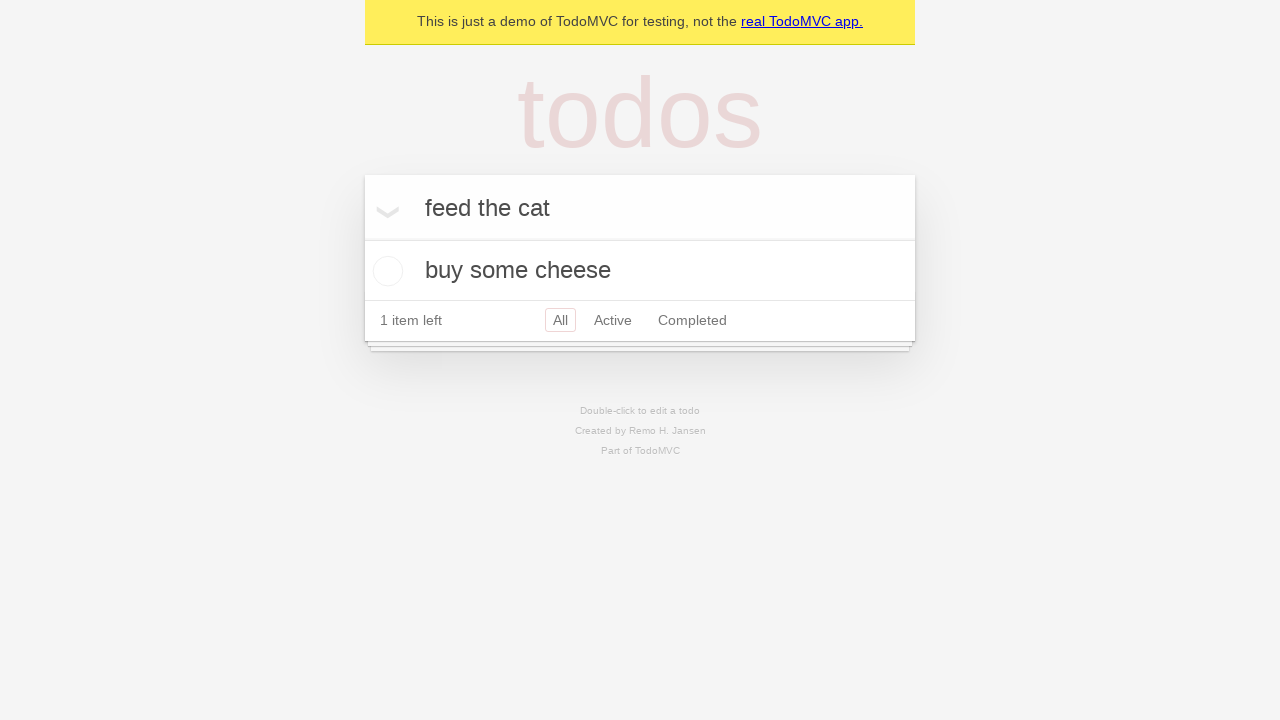

Pressed Enter to create second todo item on internal:attr=[placeholder="What needs to be done?"i]
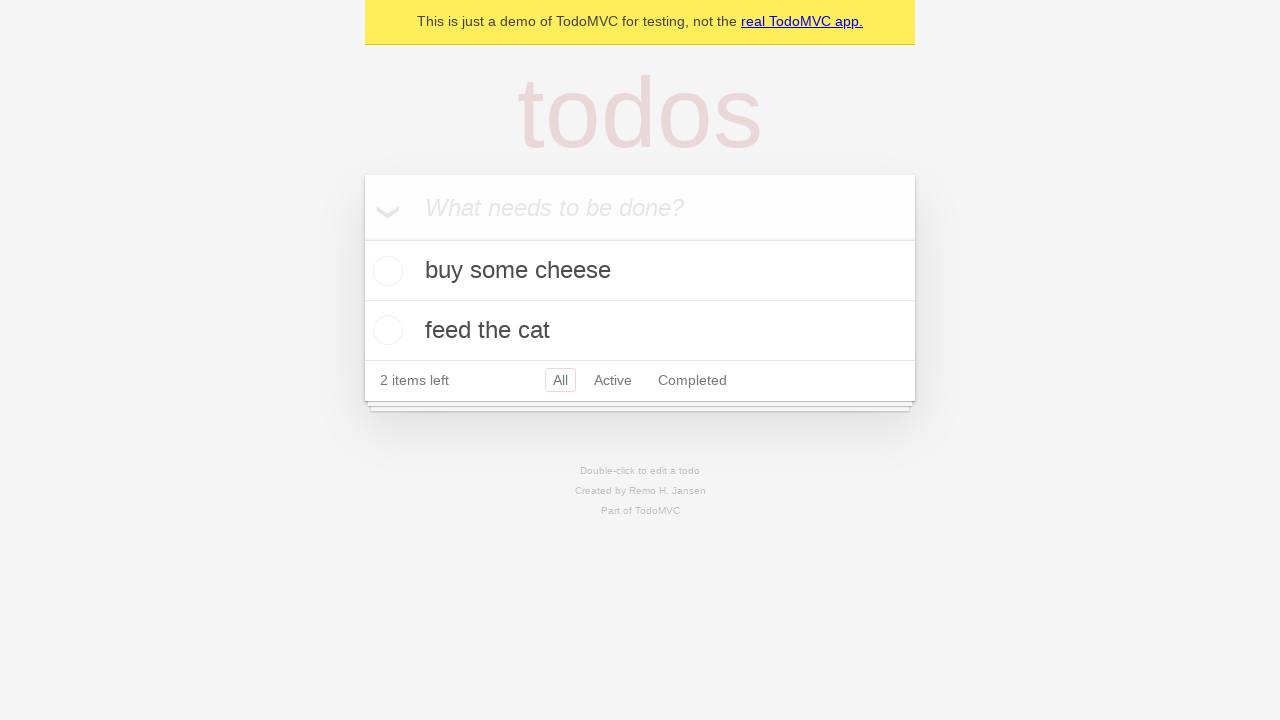

Filled todo input with 'book a doctors appointment' on internal:attr=[placeholder="What needs to be done?"i]
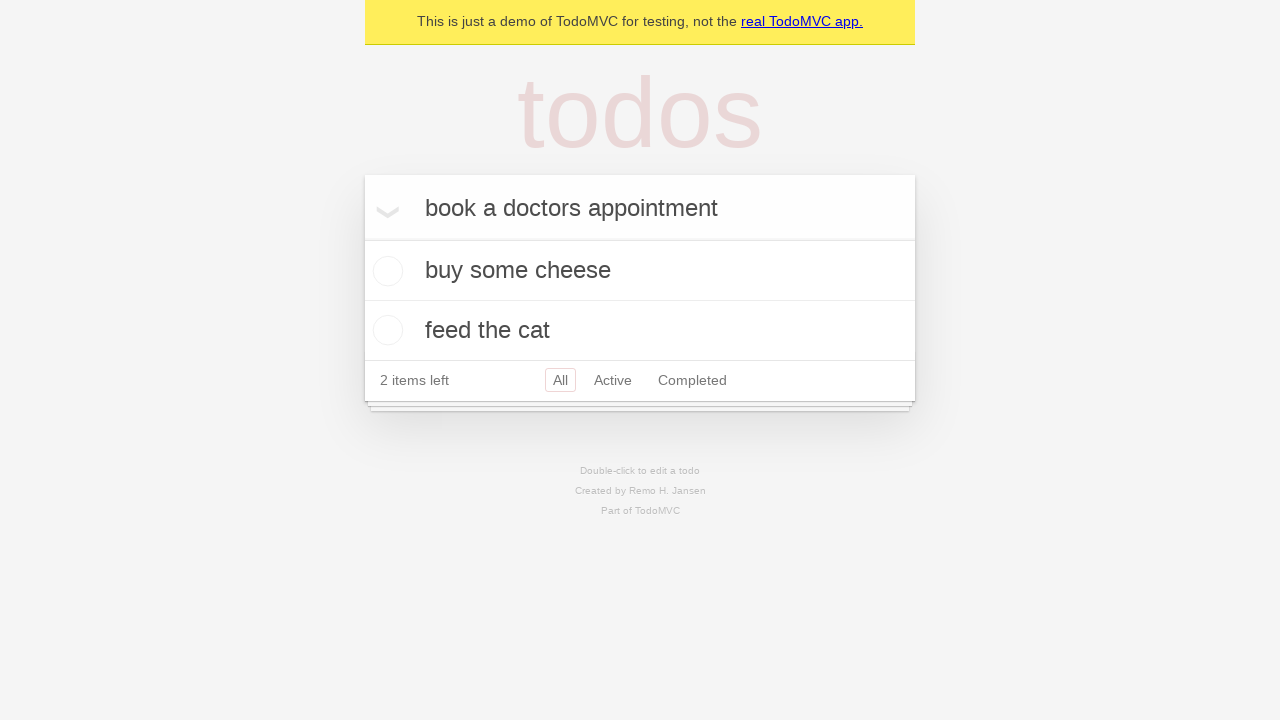

Pressed Enter to create third todo item on internal:attr=[placeholder="What needs to be done?"i]
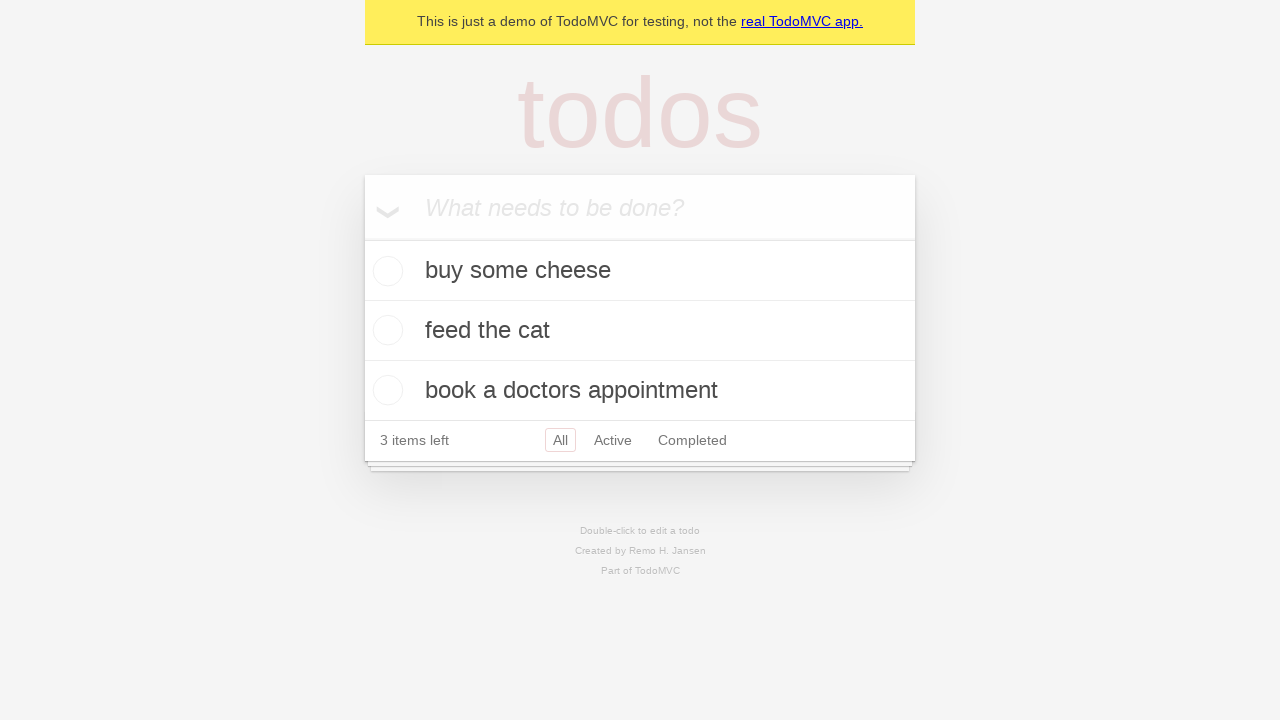

Double-clicked on second todo item to enter edit mode at (640, 331) on internal:testid=[data-testid="todo-item"s] >> nth=1
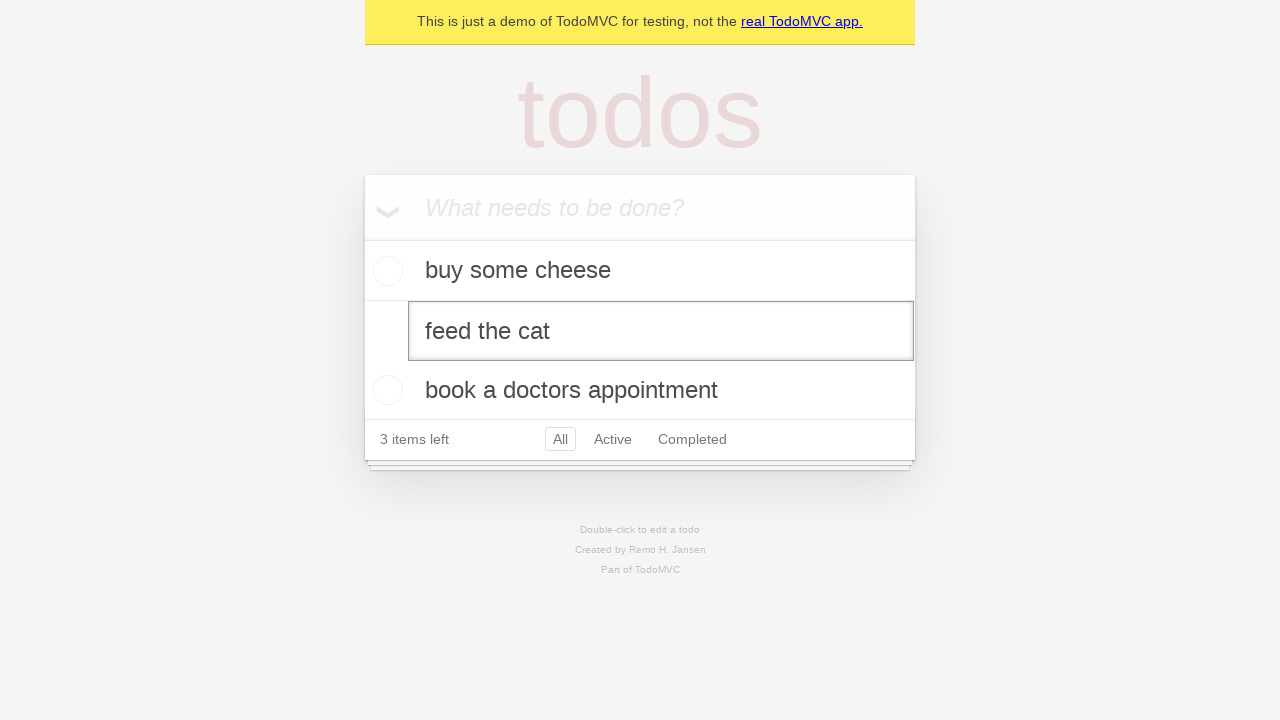

Filled edit textbox with text containing leading and trailing whitespace on internal:testid=[data-testid="todo-item"s] >> nth=1 >> internal:role=textbox[nam
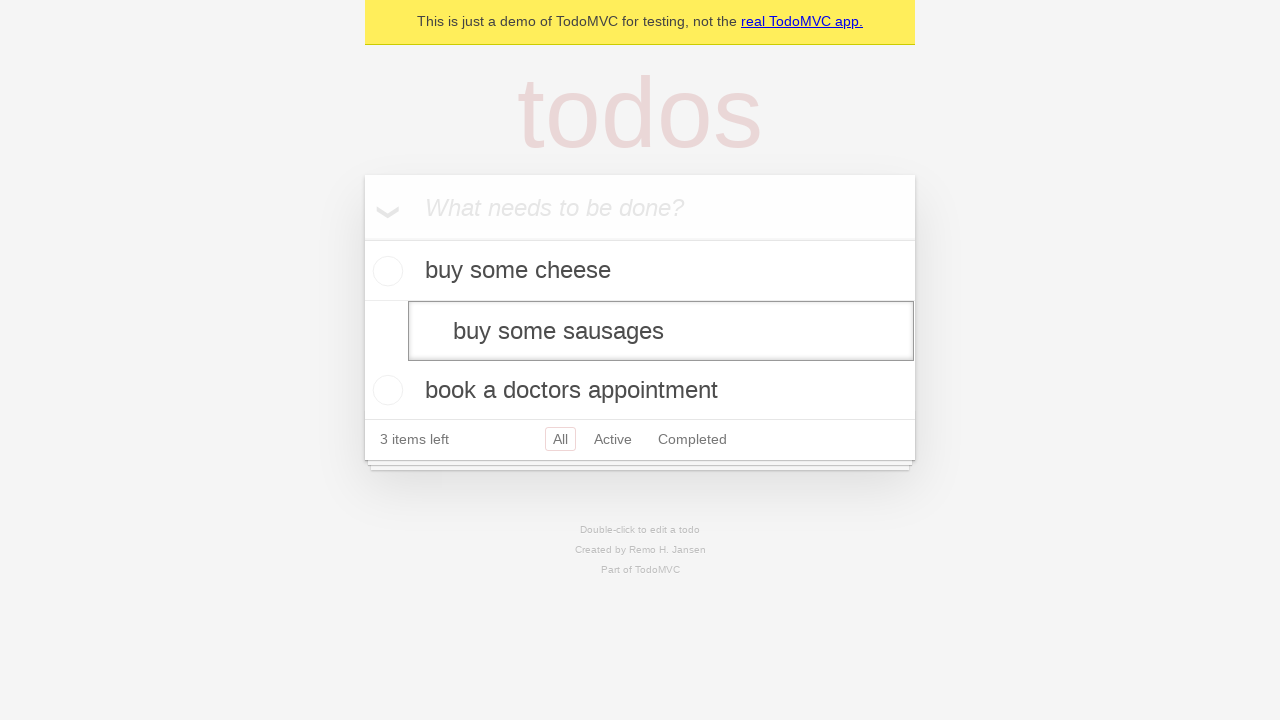

Pressed Enter to confirm edited todo item on internal:testid=[data-testid="todo-item"s] >> nth=1 >> internal:role=textbox[nam
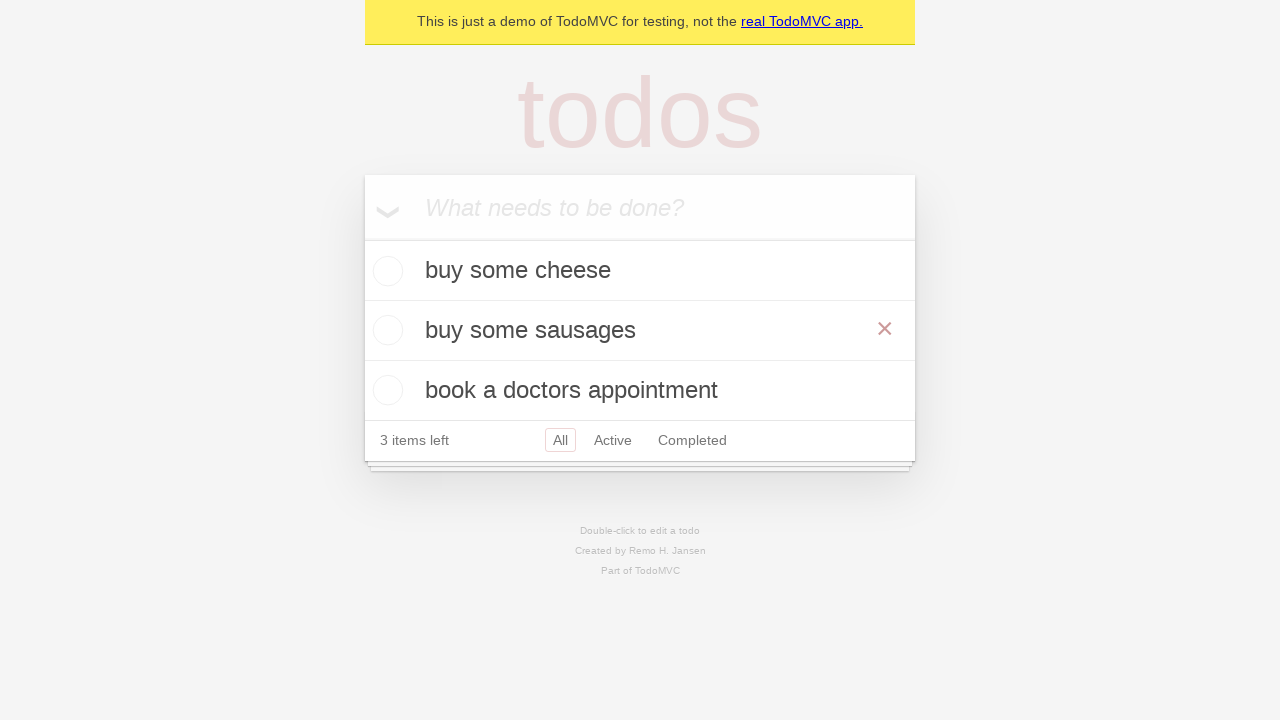

Verified that entered text was trimmed and todo items display correct values
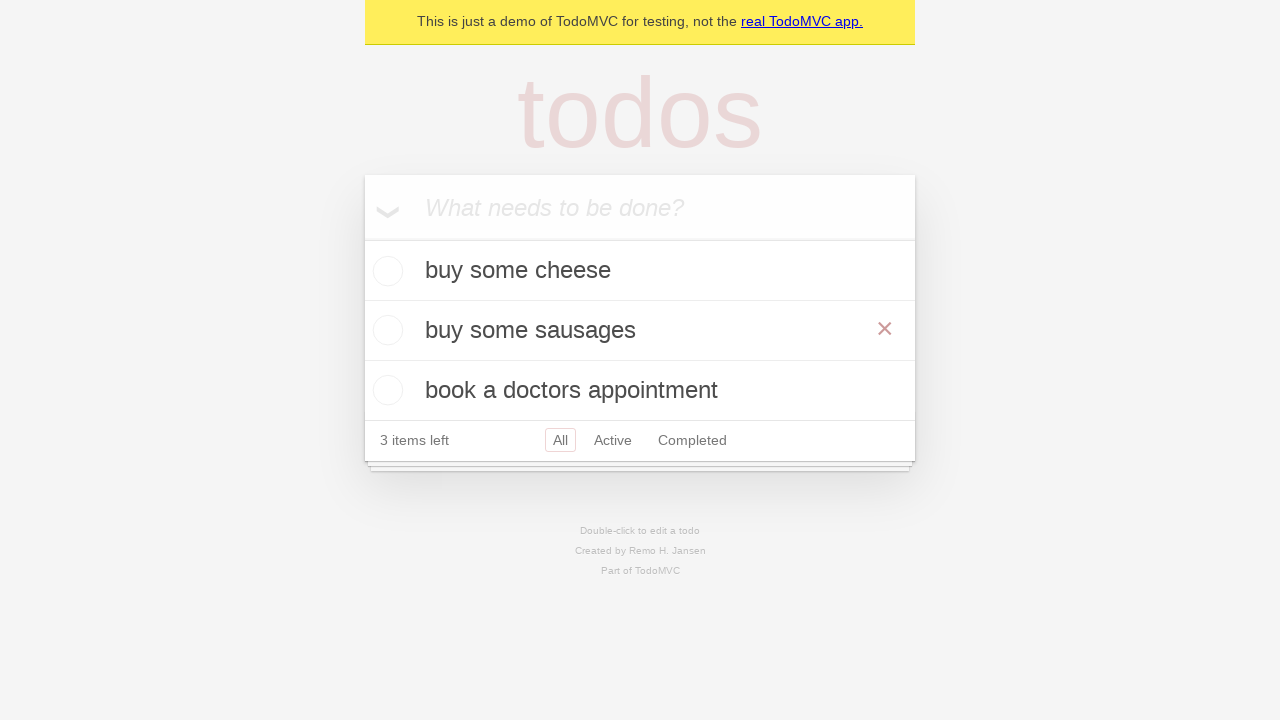

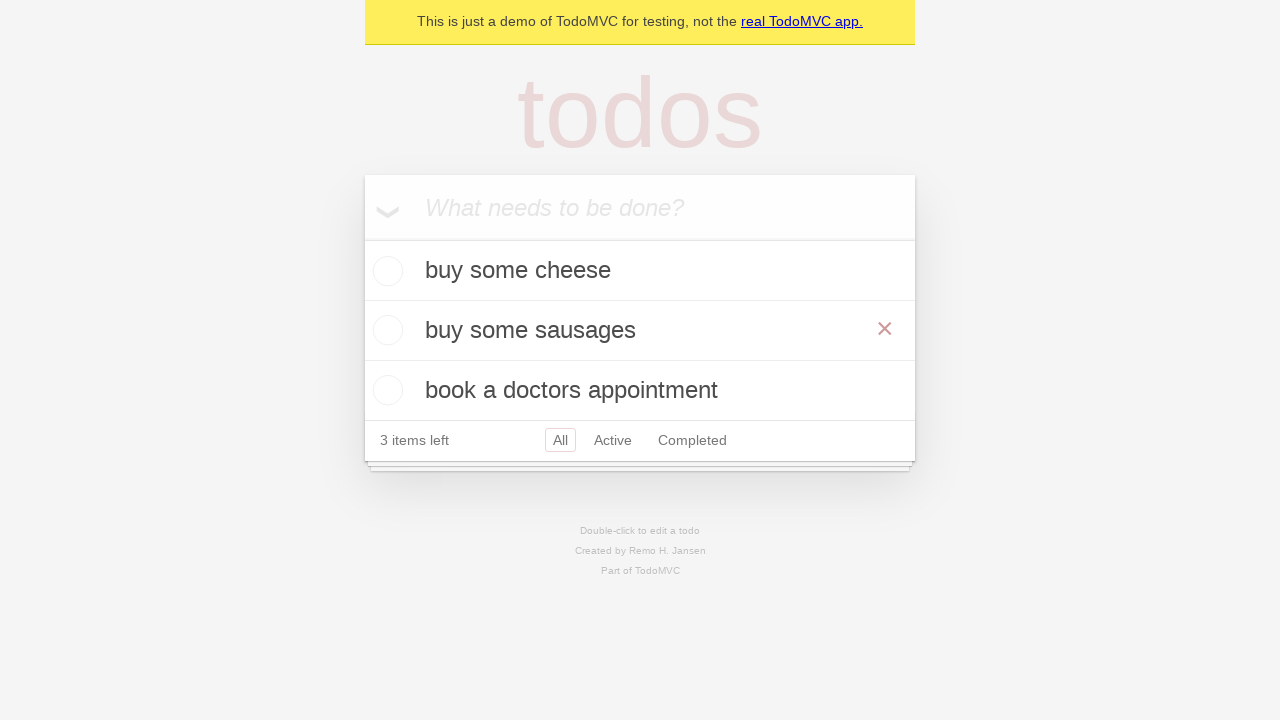